Tests JavaScript prompt dialog by clicking a button to trigger it, entering a name in the prompt, accepting it, and verifying the name appears in the result message

Starting URL: https://testcenter.techproeducation.com/index.php?page=javascript-alerts

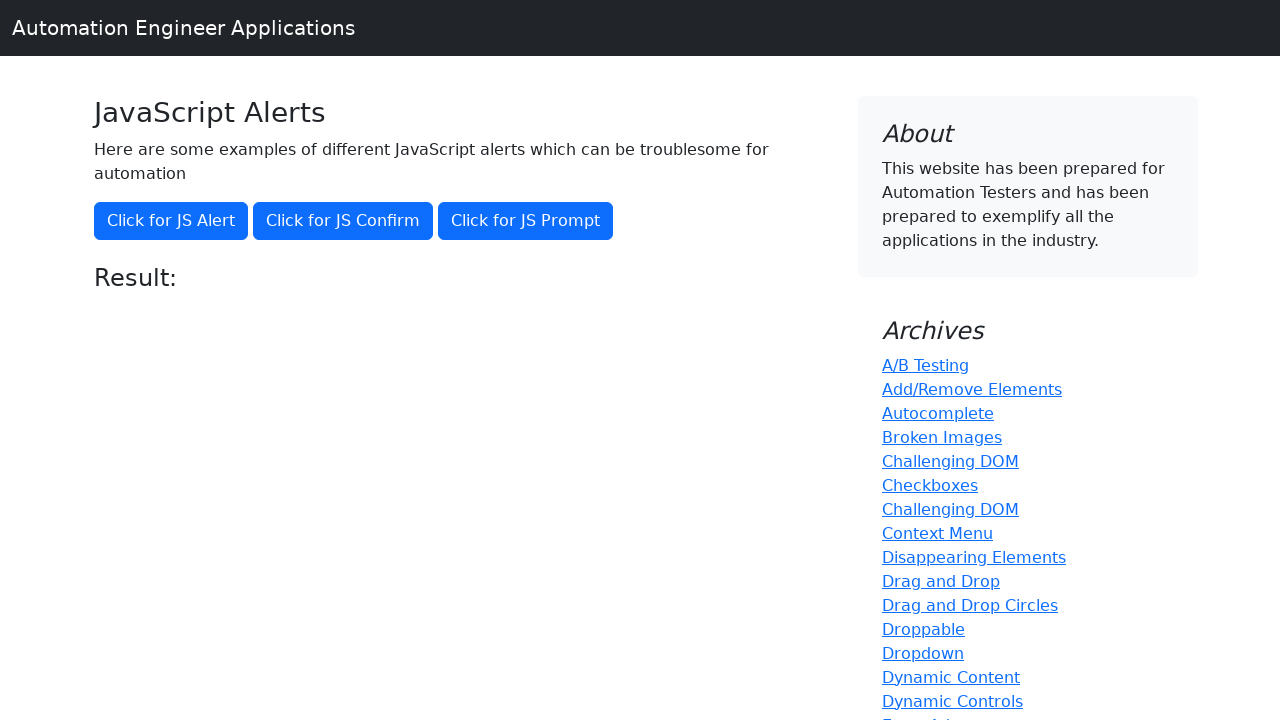

Set up dialog handler to accept prompt with name 'Erol'
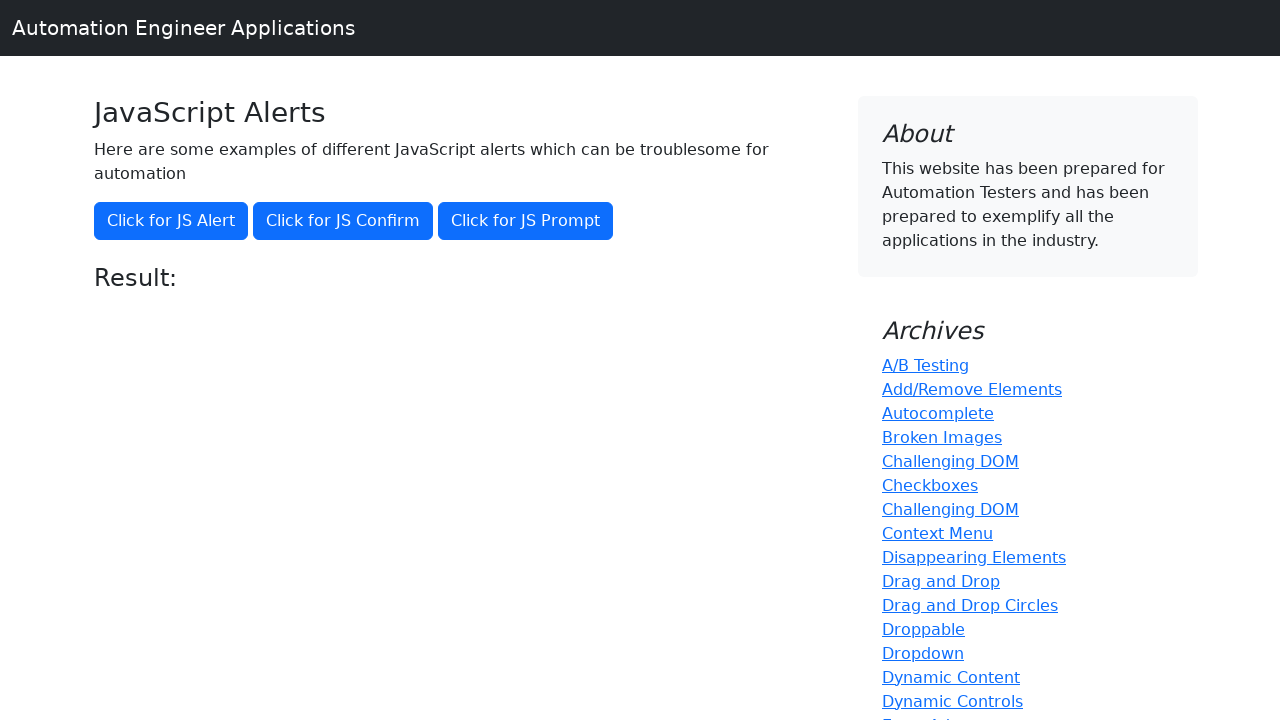

Clicked button to trigger JavaScript prompt dialog at (526, 221) on button[onclick='jsPrompt()']
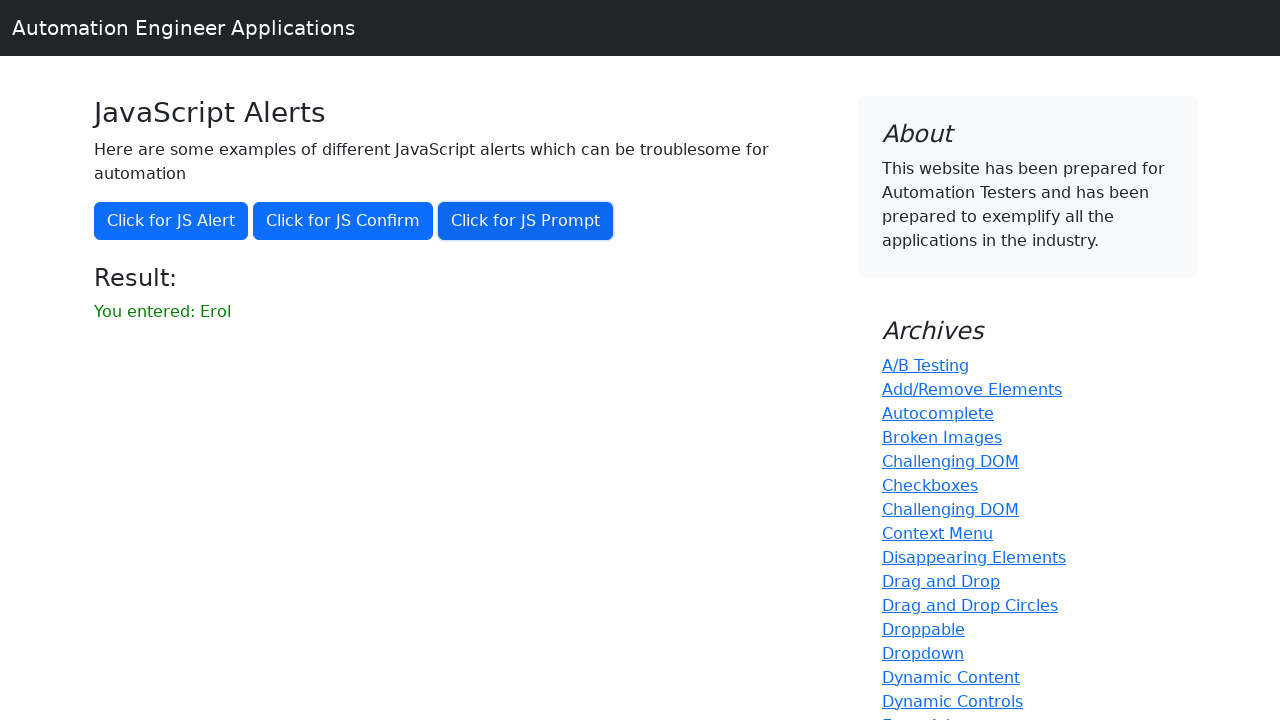

Result message element appeared on the page
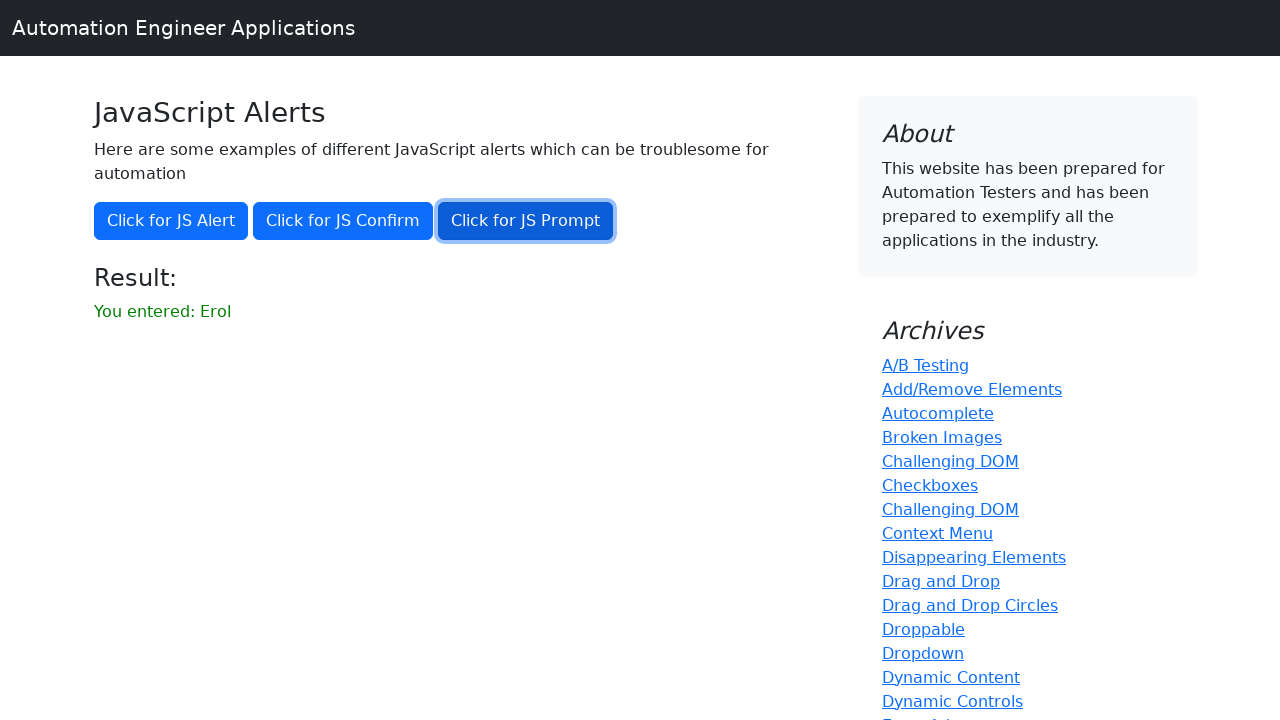

Retrieved result message text content
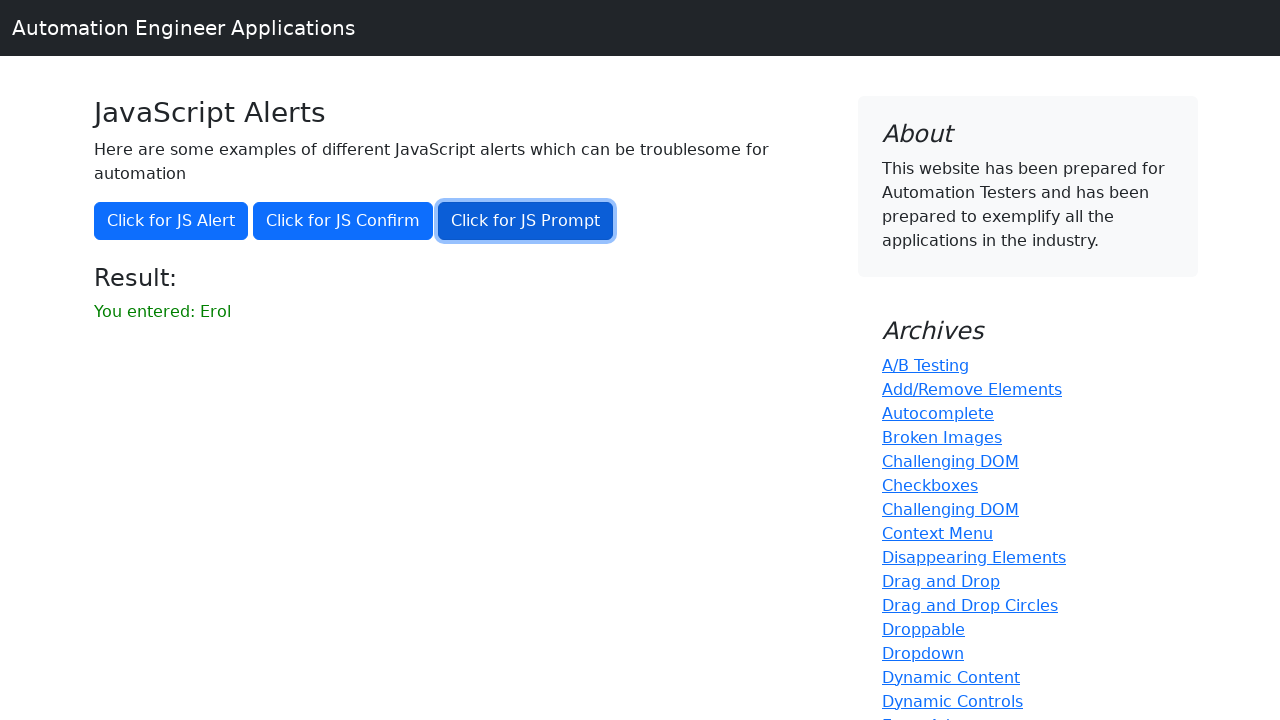

Verified that 'Erol' appears in the result message
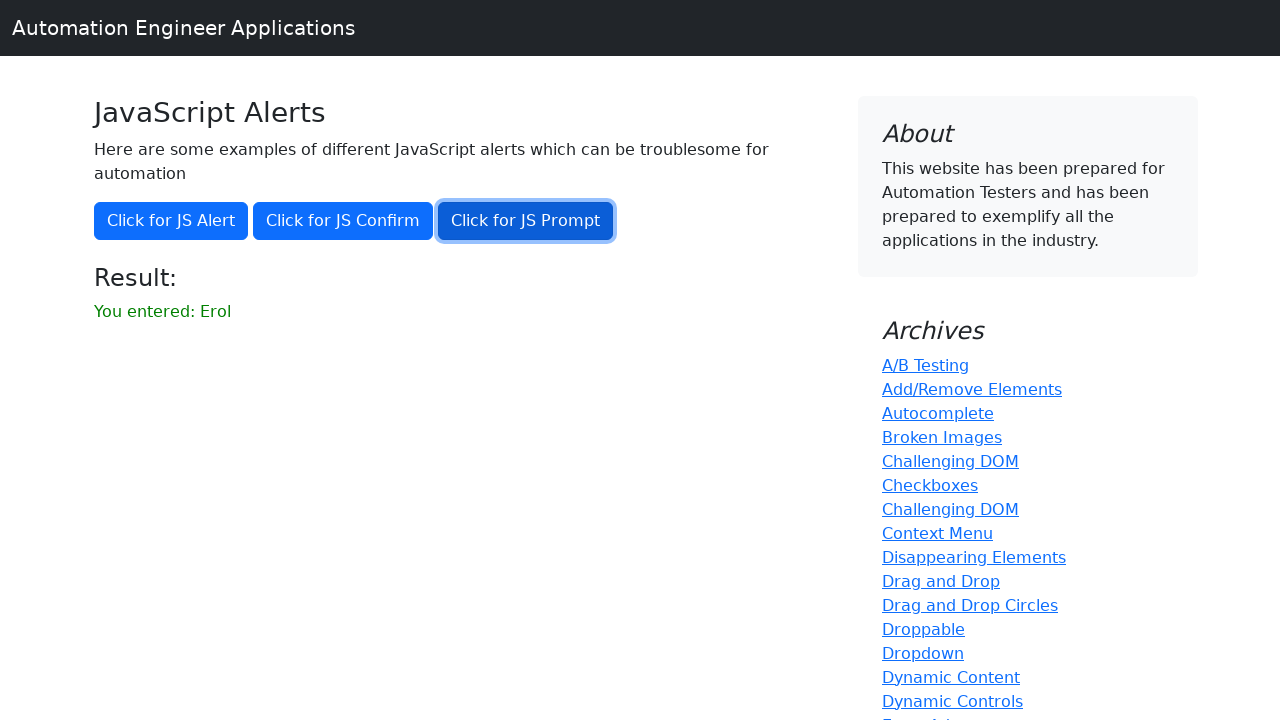

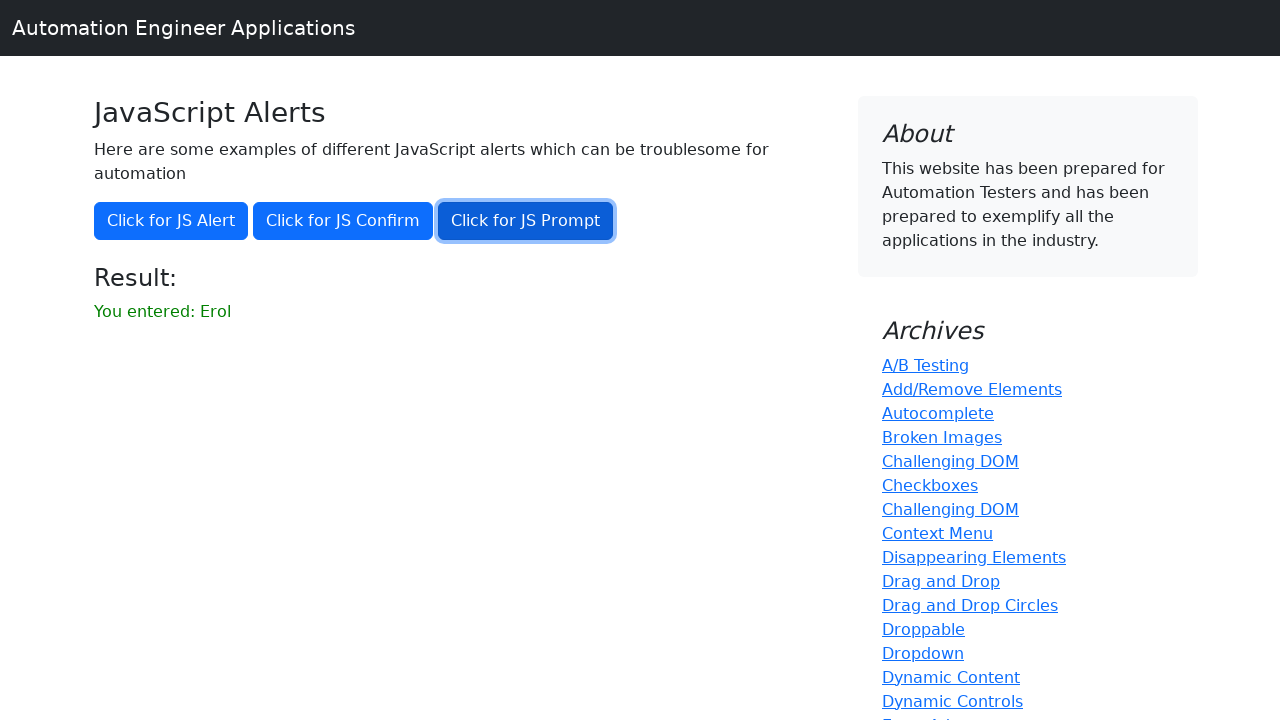